Tests slider interaction by clicking at different positions to update progress bar value

Starting URL: https://seleniumbase.io/demo_page

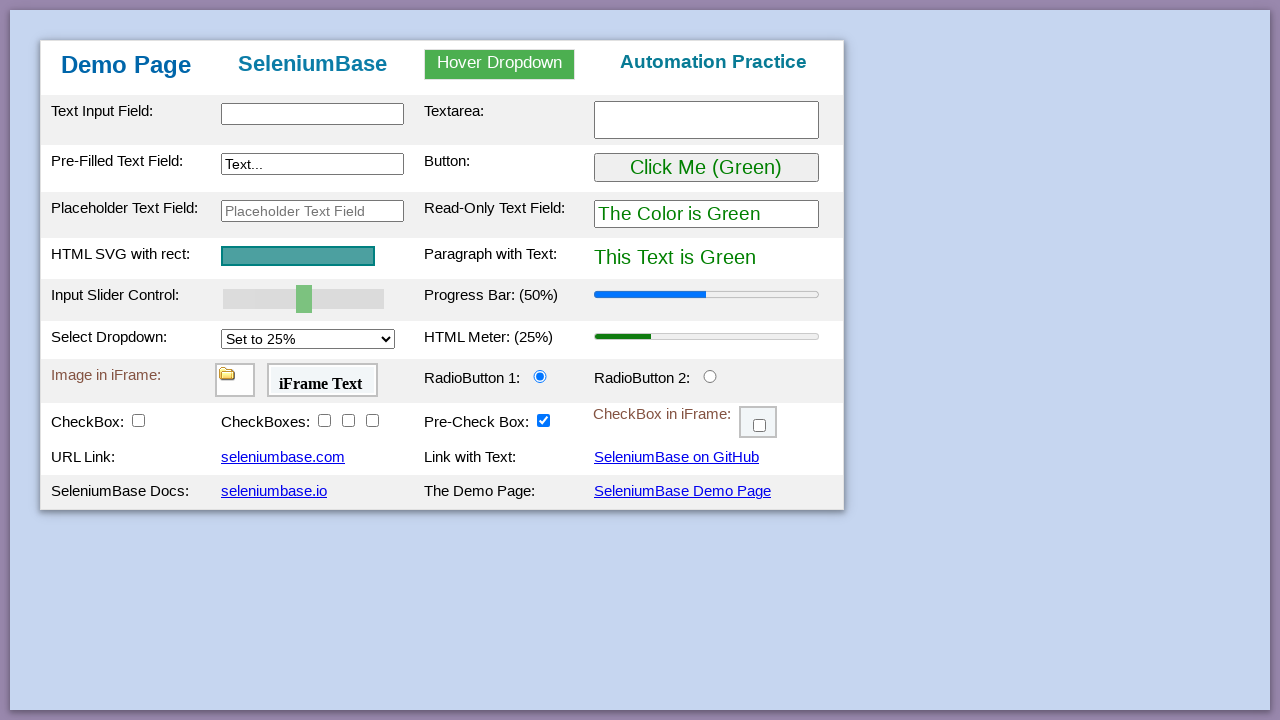

Navigated to demo page
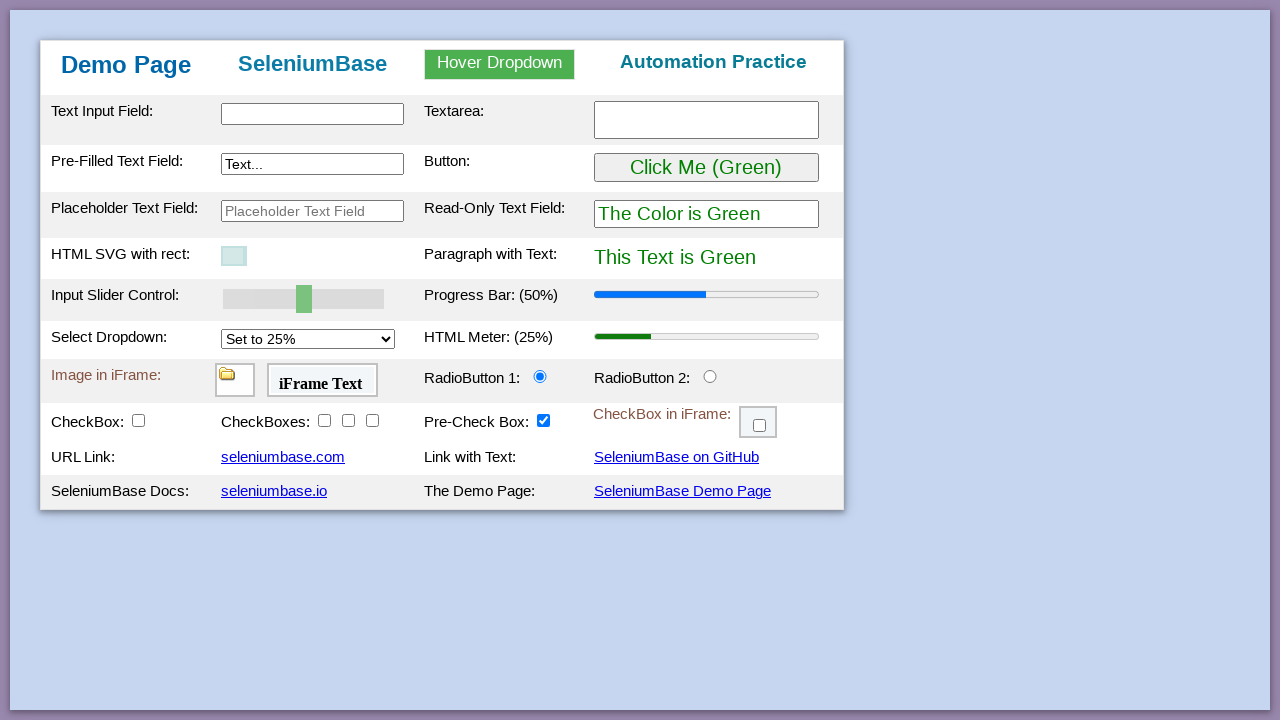

Located slider element
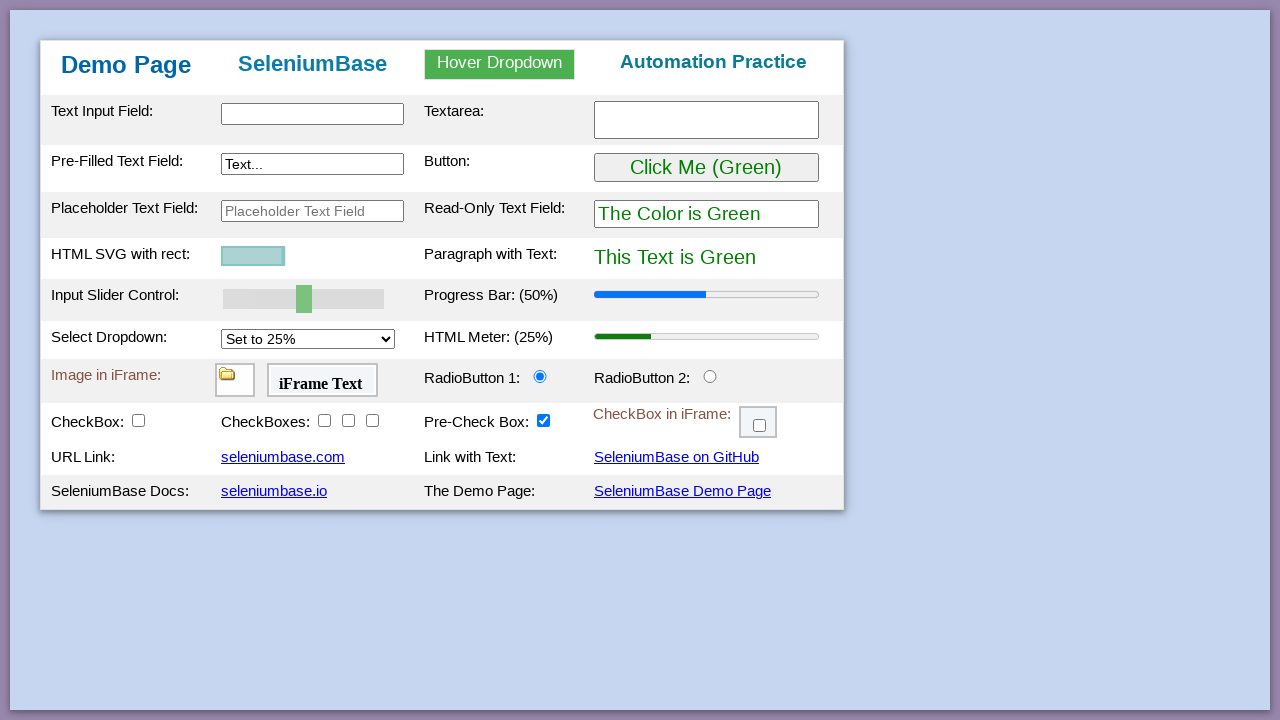

Retrieved slider bounding box coordinates
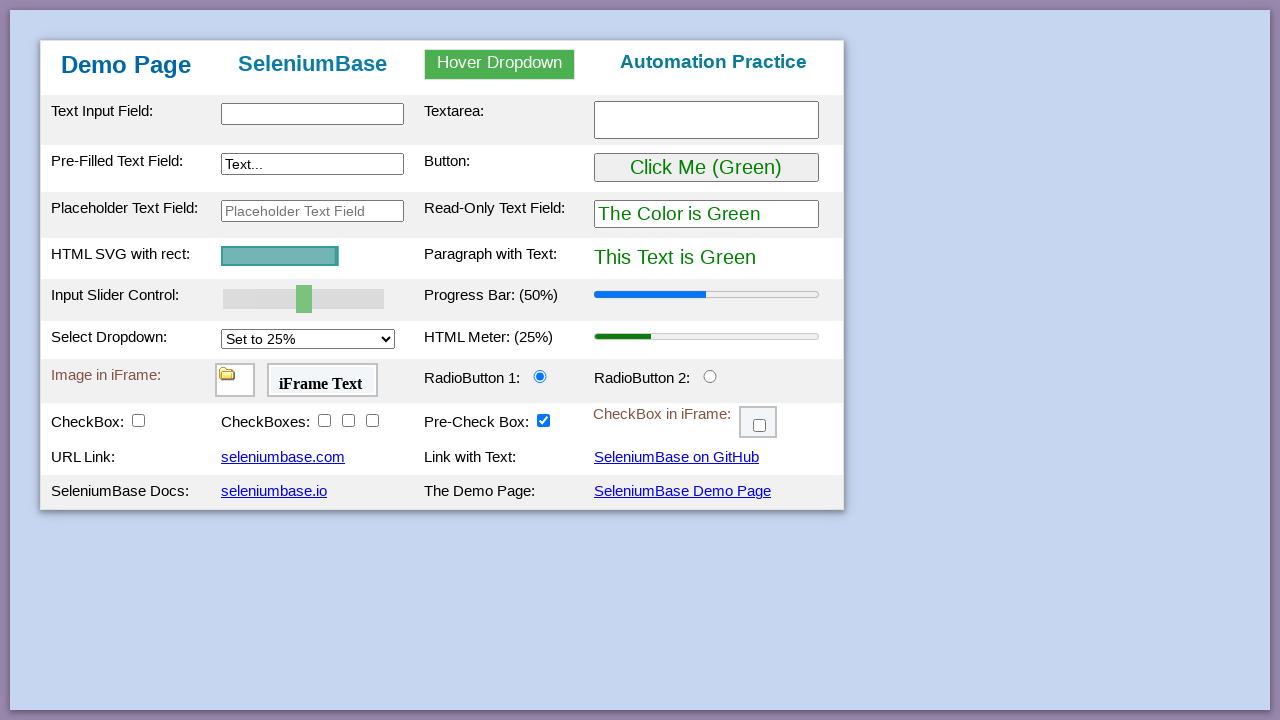

Clicked slider at 20% position to update progress bar at (255, 299)
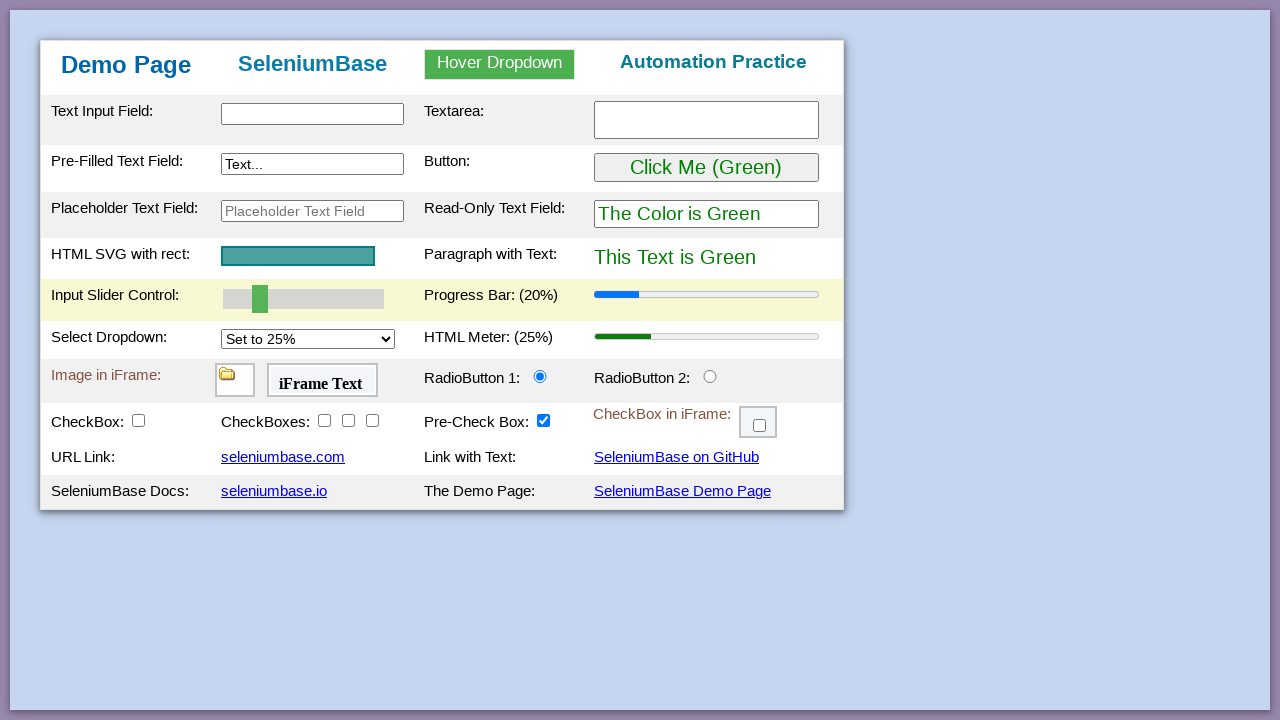

Clicked slider at 80% position to update progress bar at (352, 299)
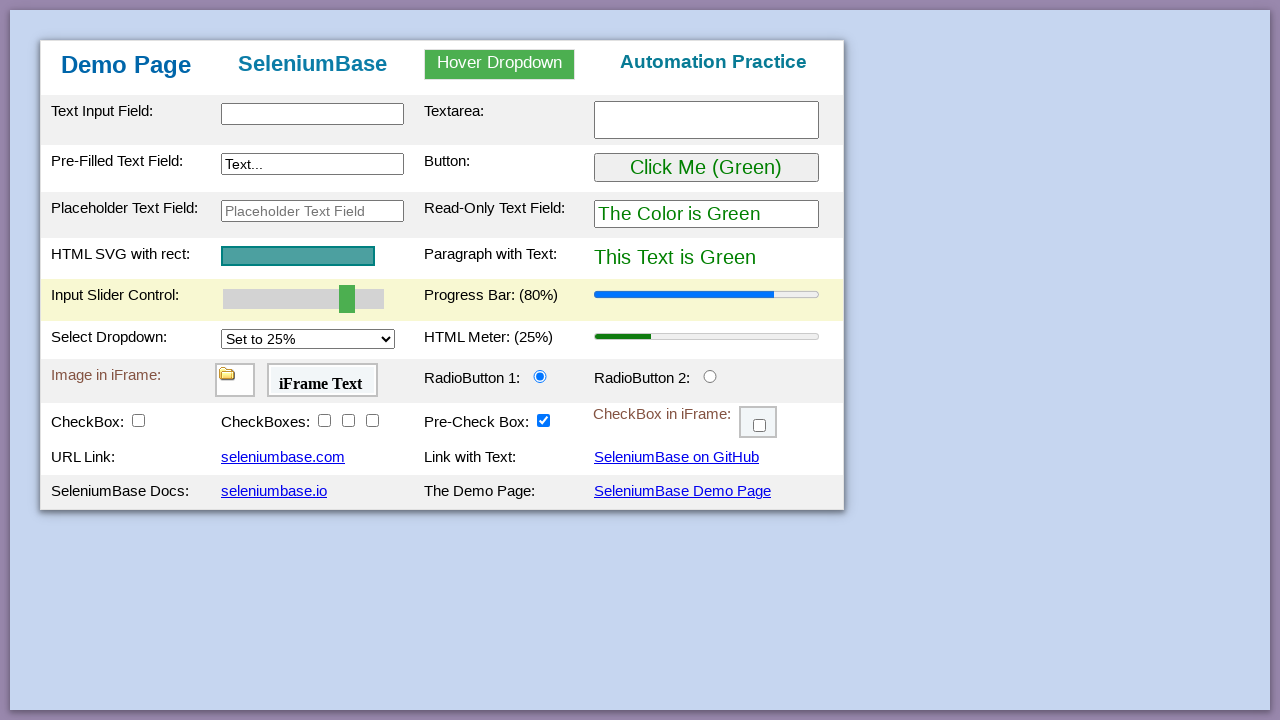

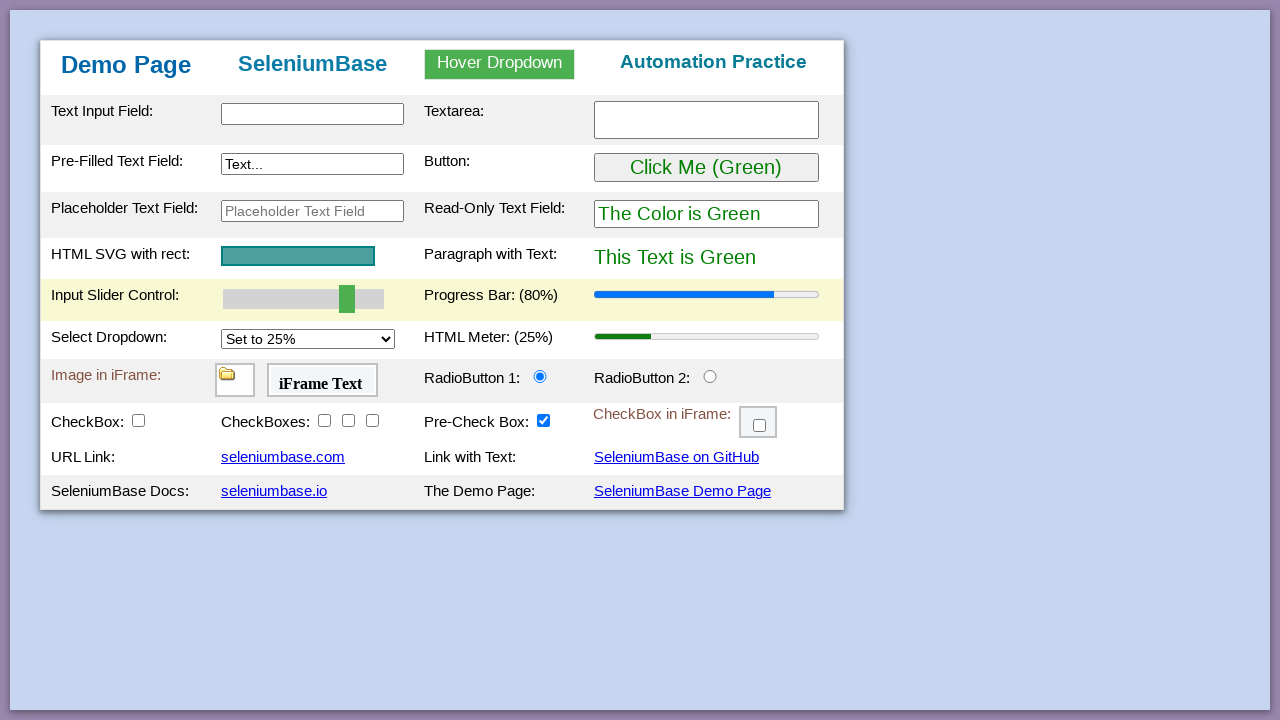